Tests the "Forgot Password?" link functionality by clicking it and verifying navigation to the password reset page

Starting URL: https://adactinhotelapp.com/

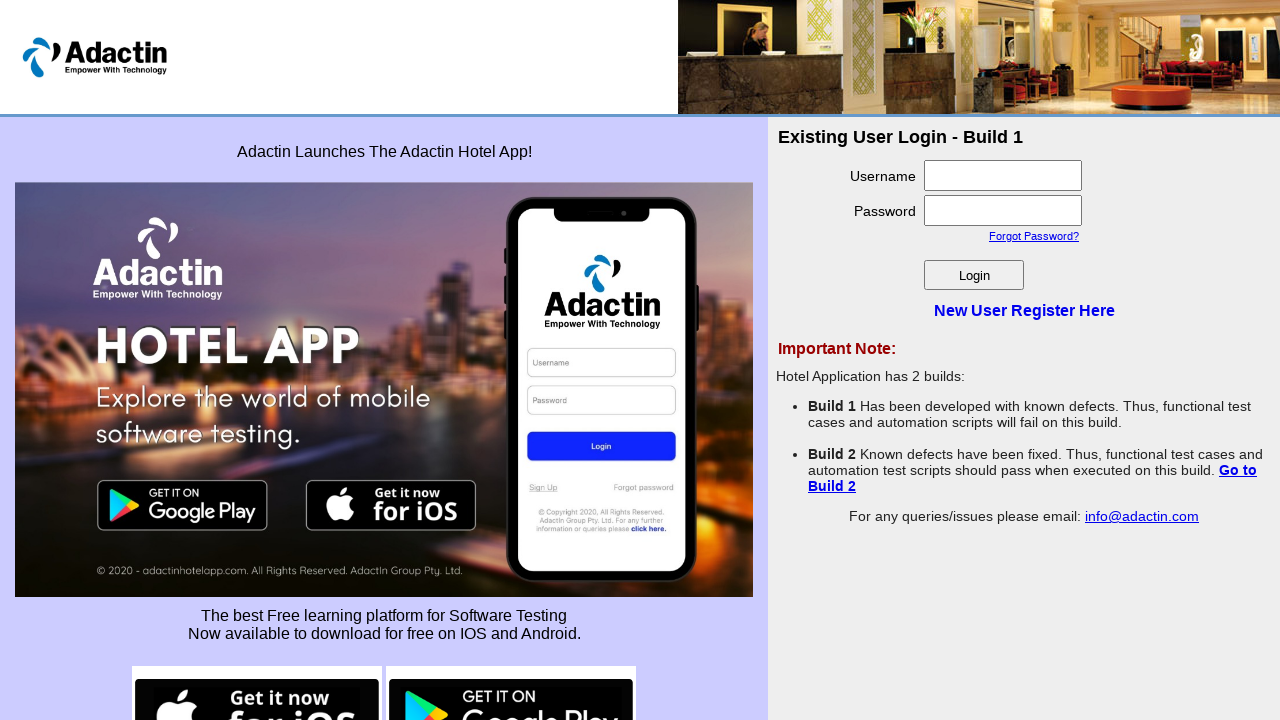

Retrieved href attribute from 'Forgot Password?' link
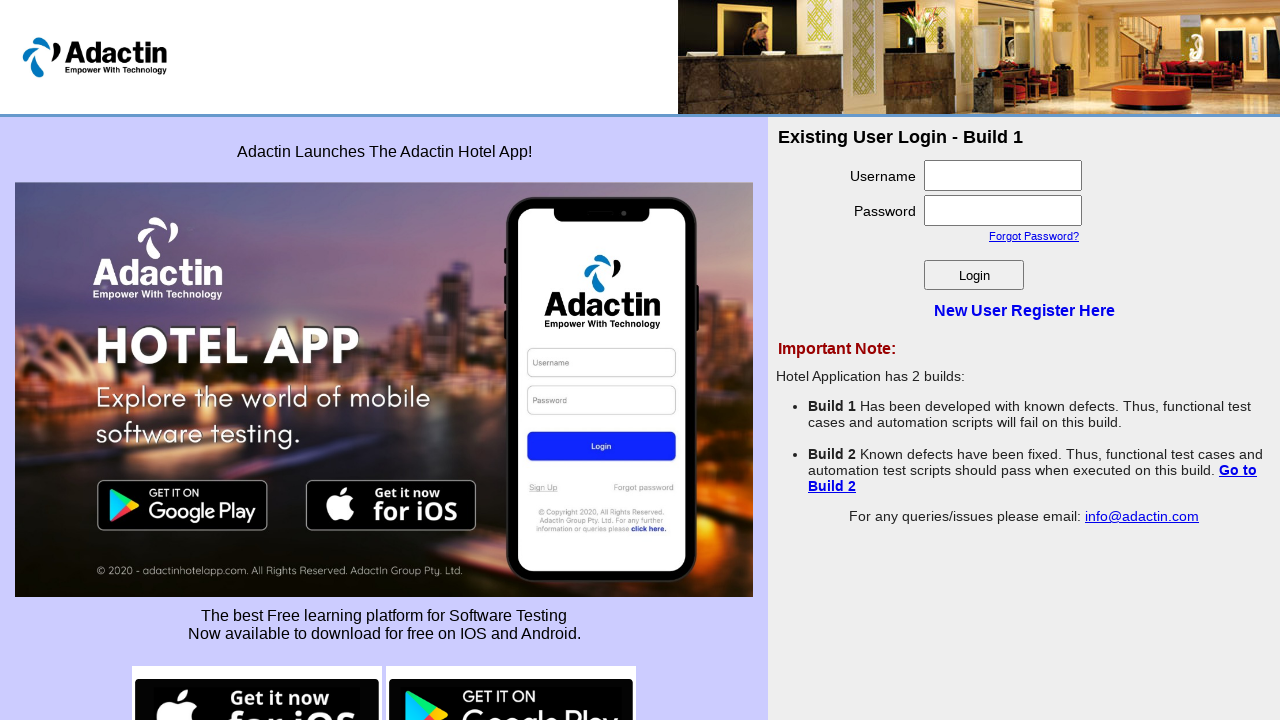

Clicked on 'Forgot Password?' link at (1034, 236) on a:text('Forgot Password?')
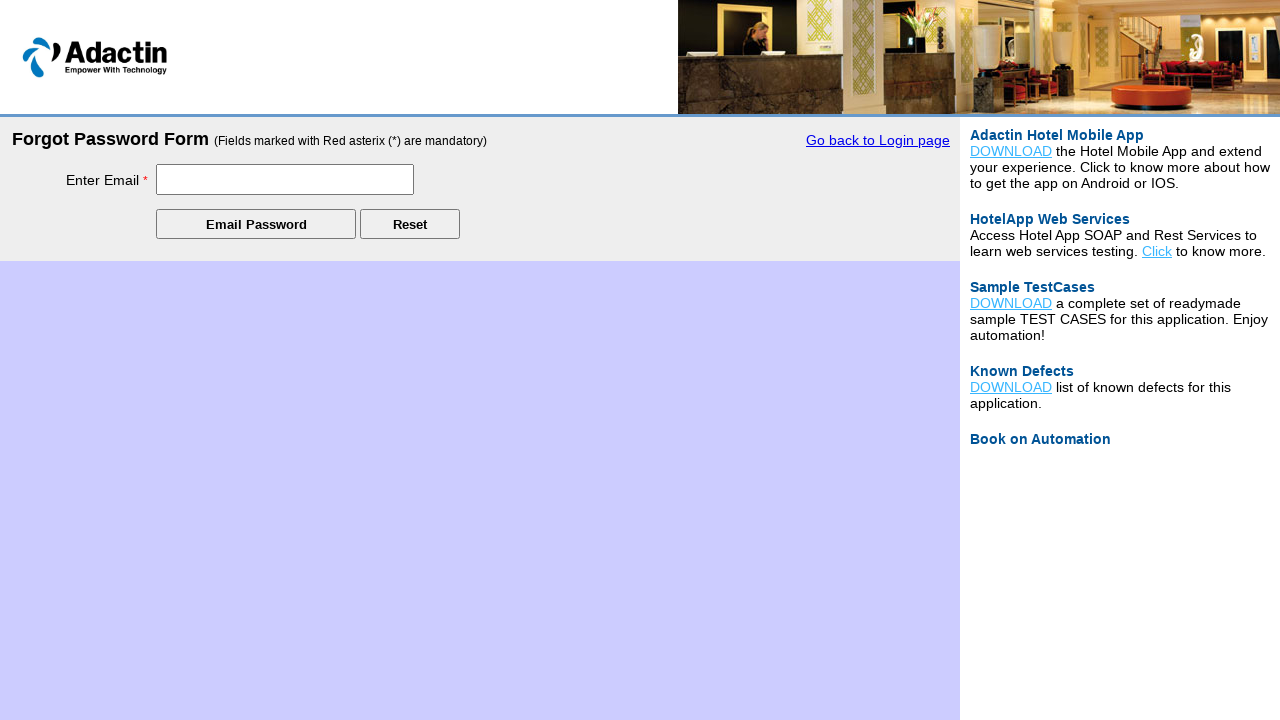

Retrieved page title after navigation to password reset page
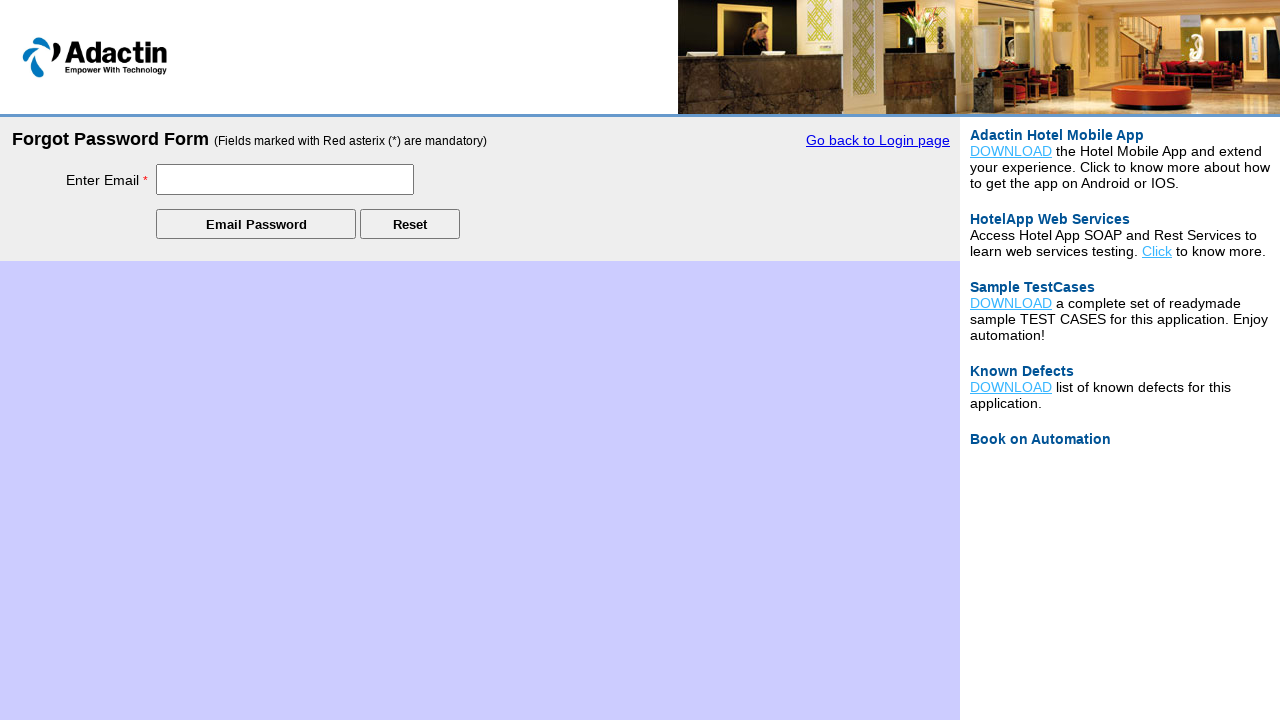

Retrieved current URL after navigation to password reset page
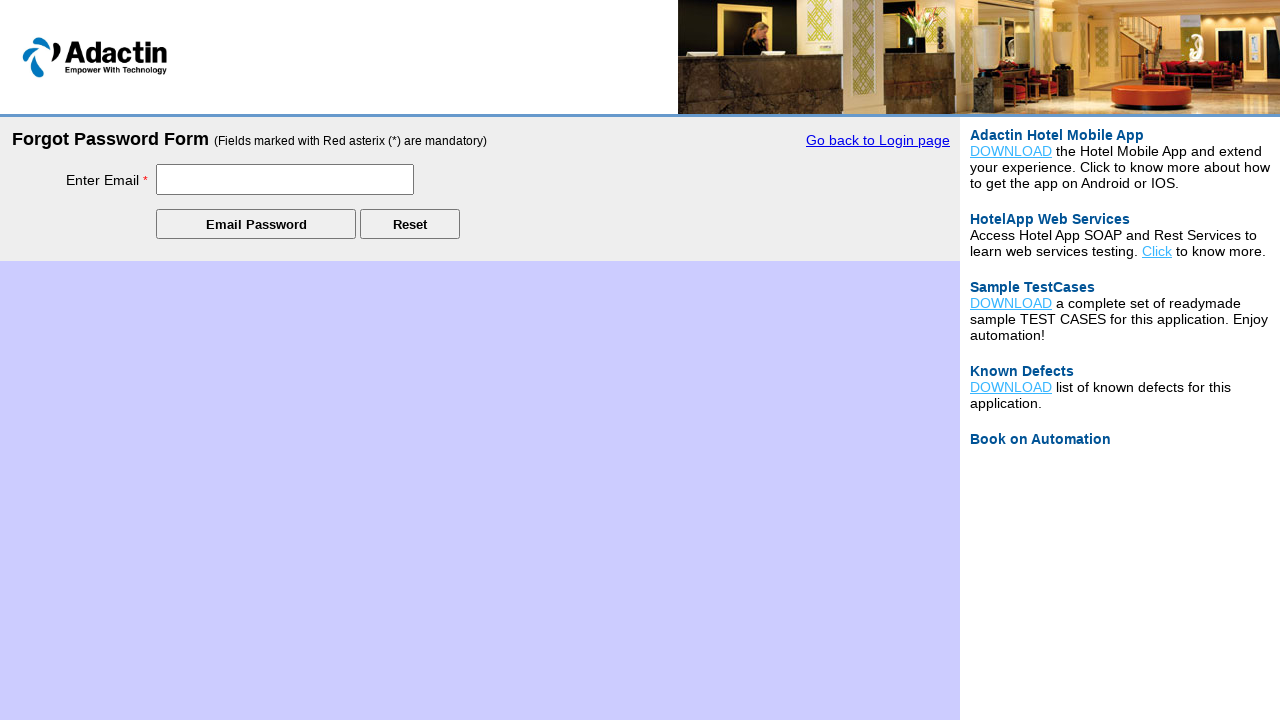

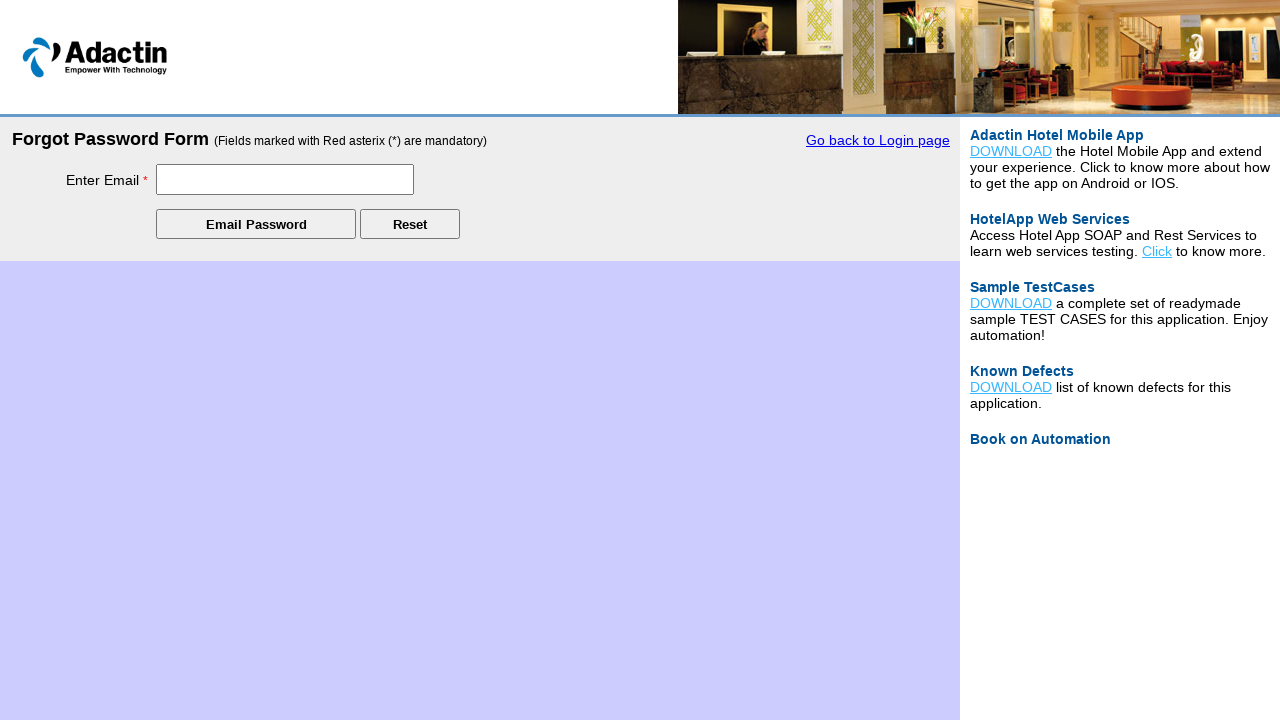